Tests successful user registration by filling all fields with valid data and submitting the form

Starting URL: http://bit.ly/dxqatest-online

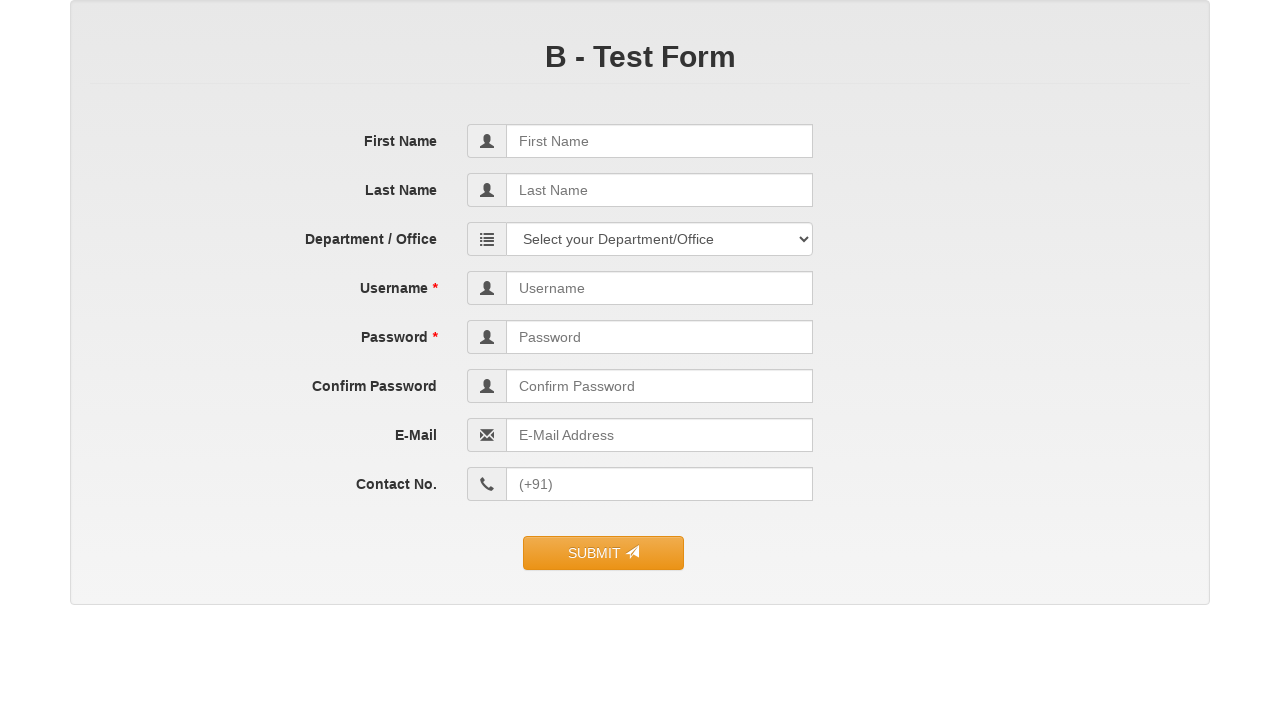

Filled first name field with 'Vivek' on input[name='first_name']
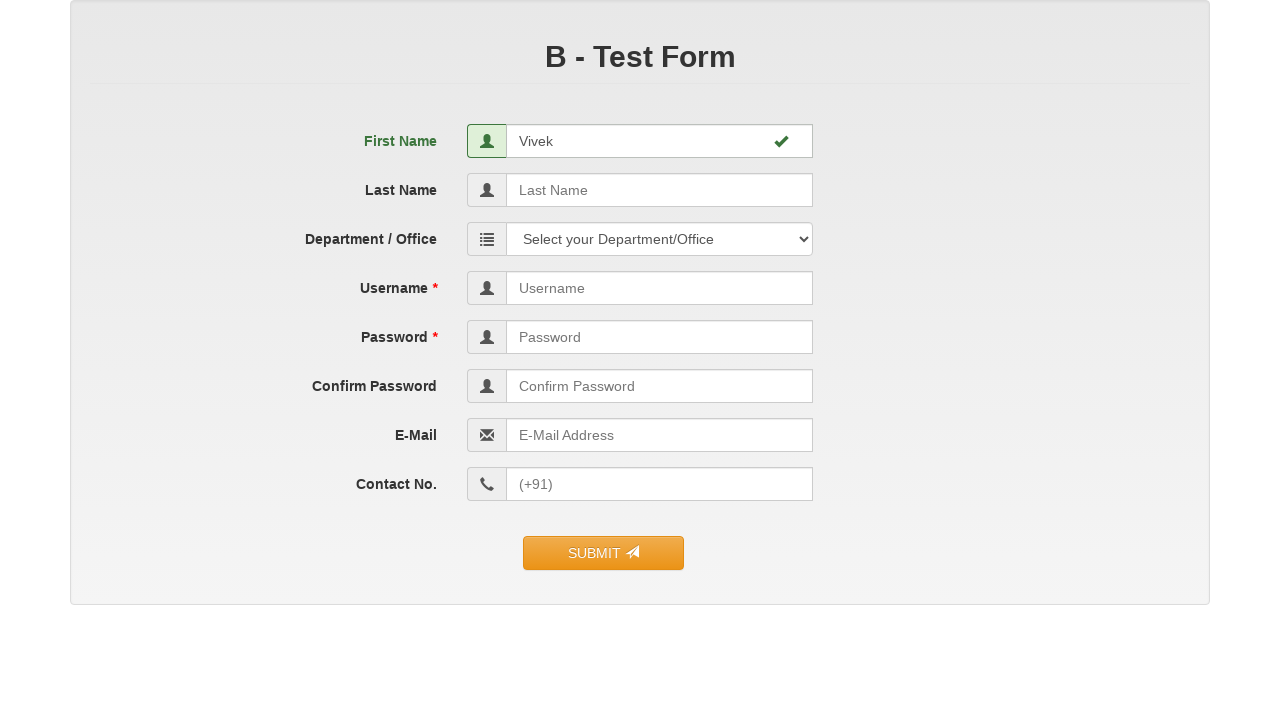

Filled last name field with 'Yadav' on input[name='last_name']
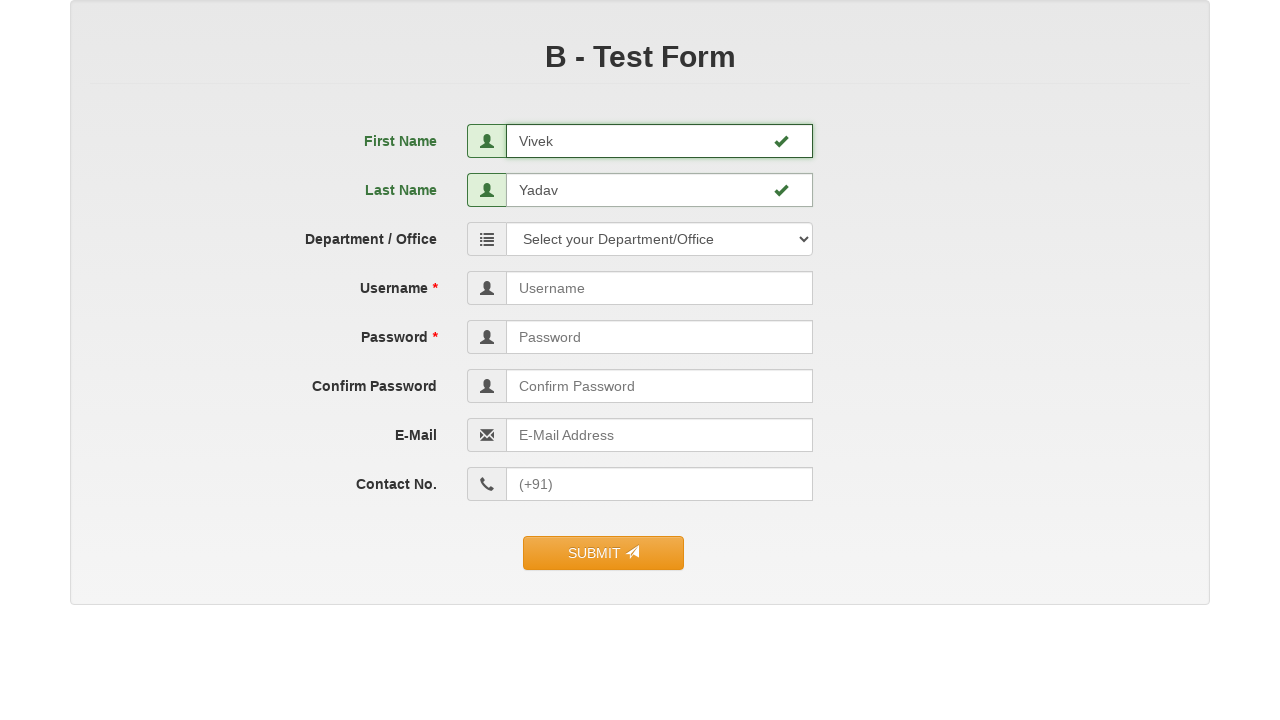

Filled username field with 'vivekdv01' on input[name='user_name']
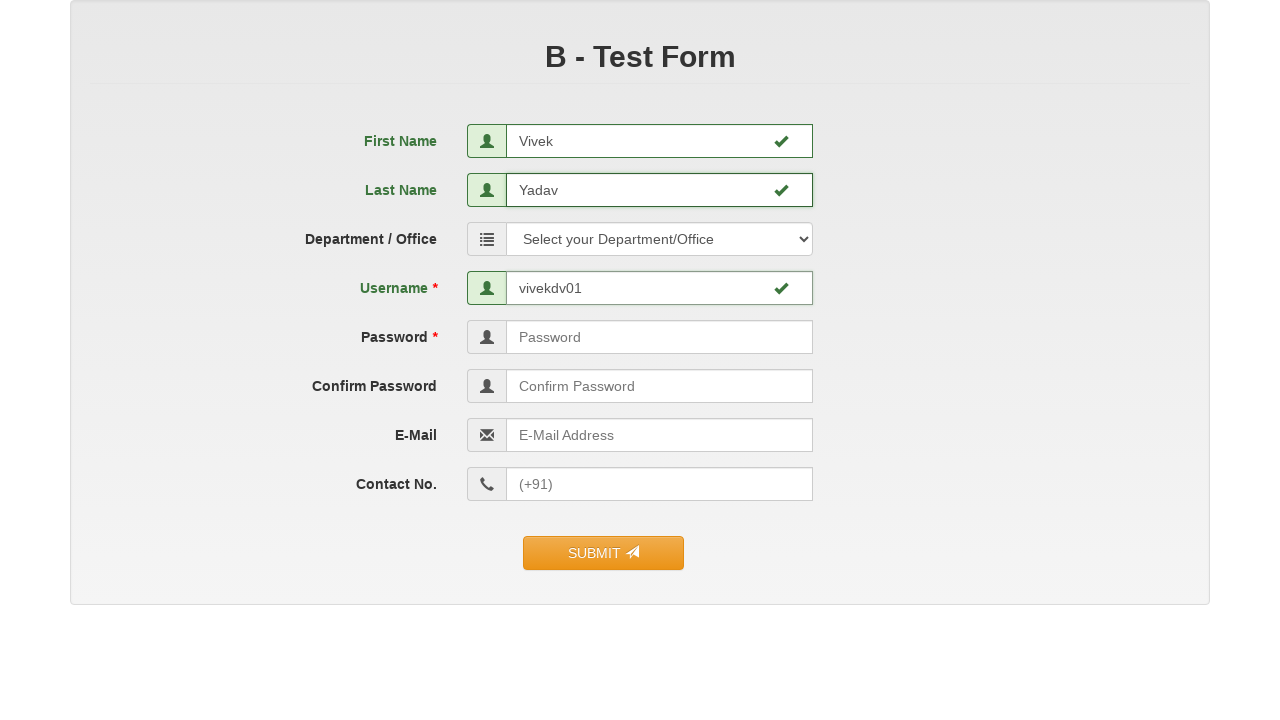

Filled password field with 'Vivek@123' on input[name='user_password']
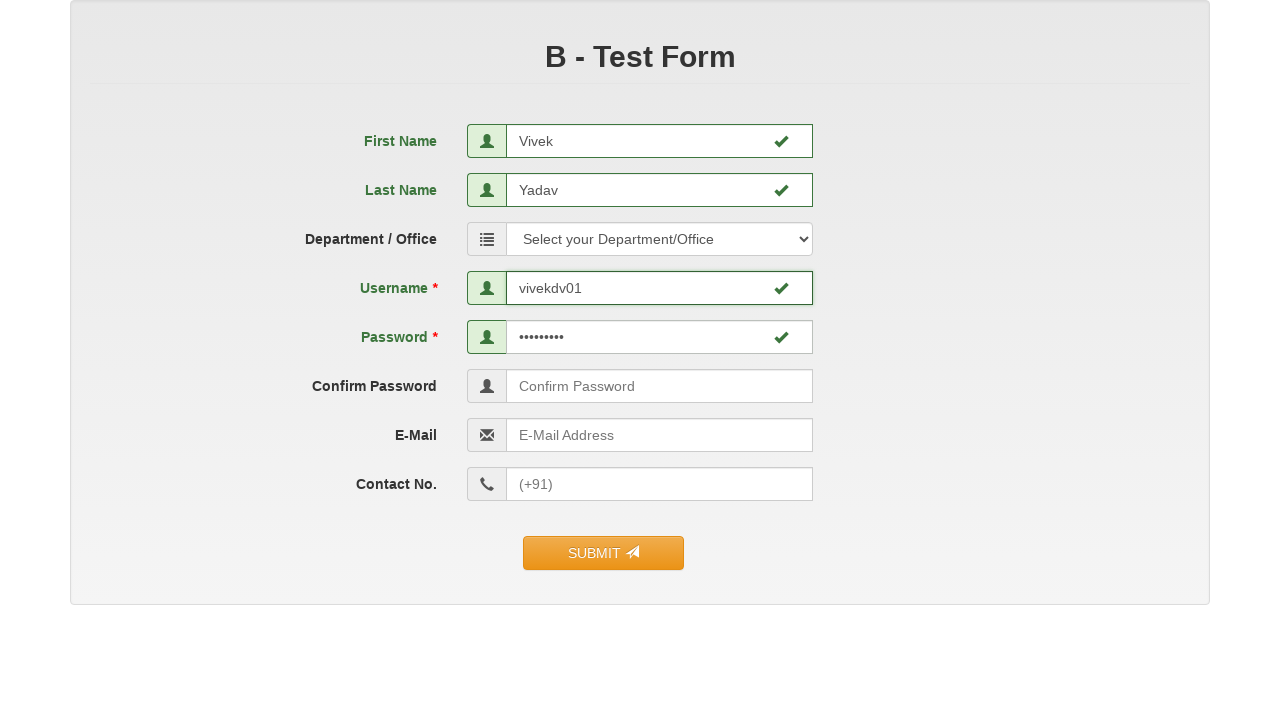

Filled confirm password field with 'Vivek@123' on input[name='confirm_password']
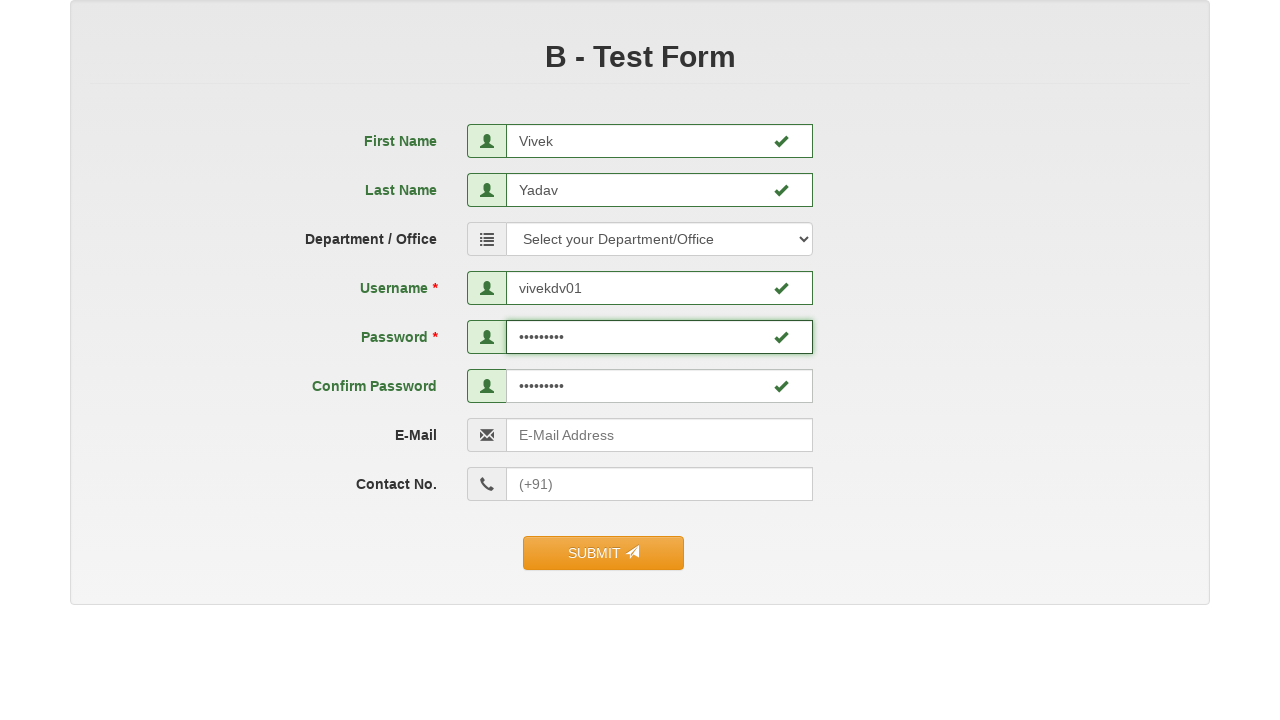

Filled email field with 'vivekdv01@gmail.com' on input[name='email']
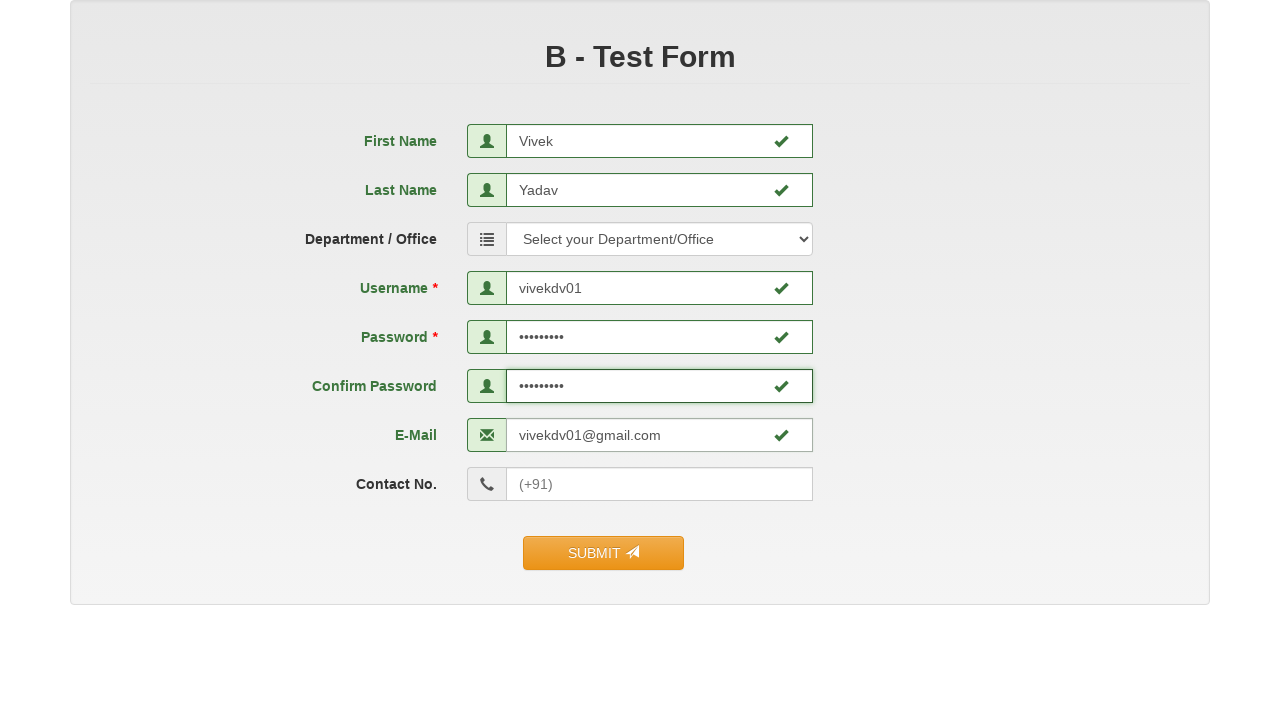

Clicked registration submit button at (603, 553) on #contact_form > fieldset > div:nth-child(12) > div > button
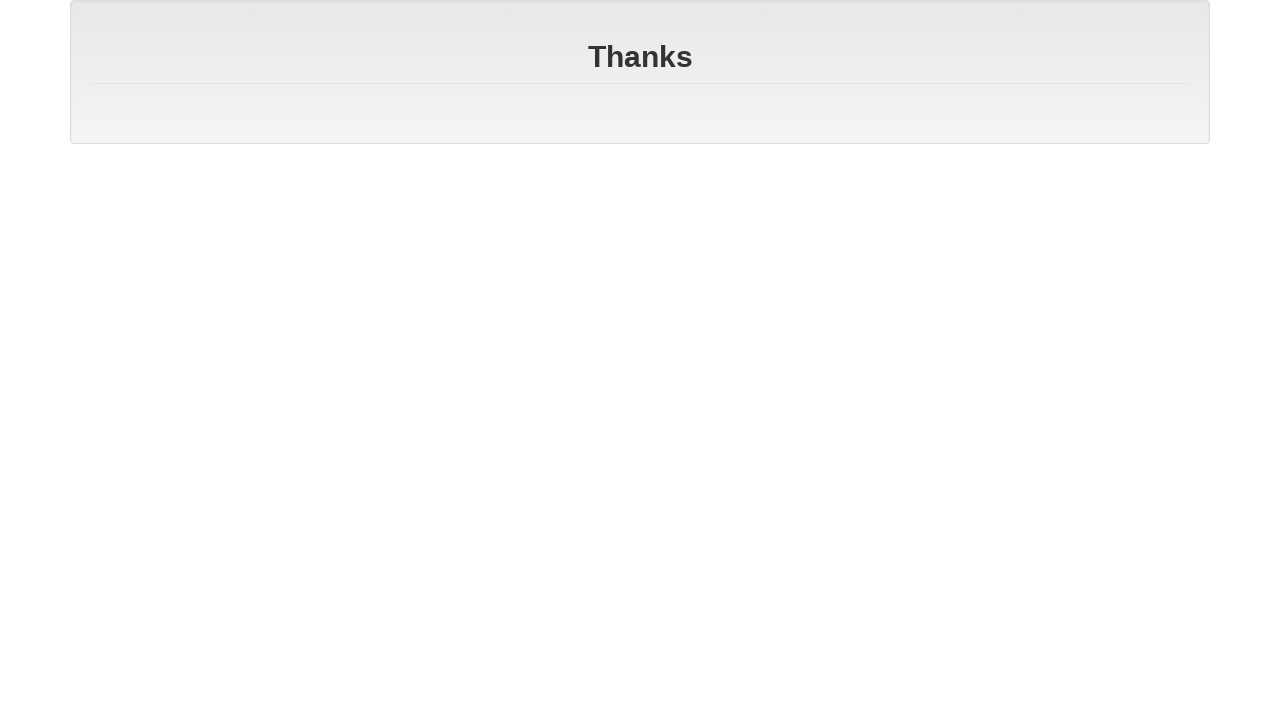

Success message appeared confirming registration
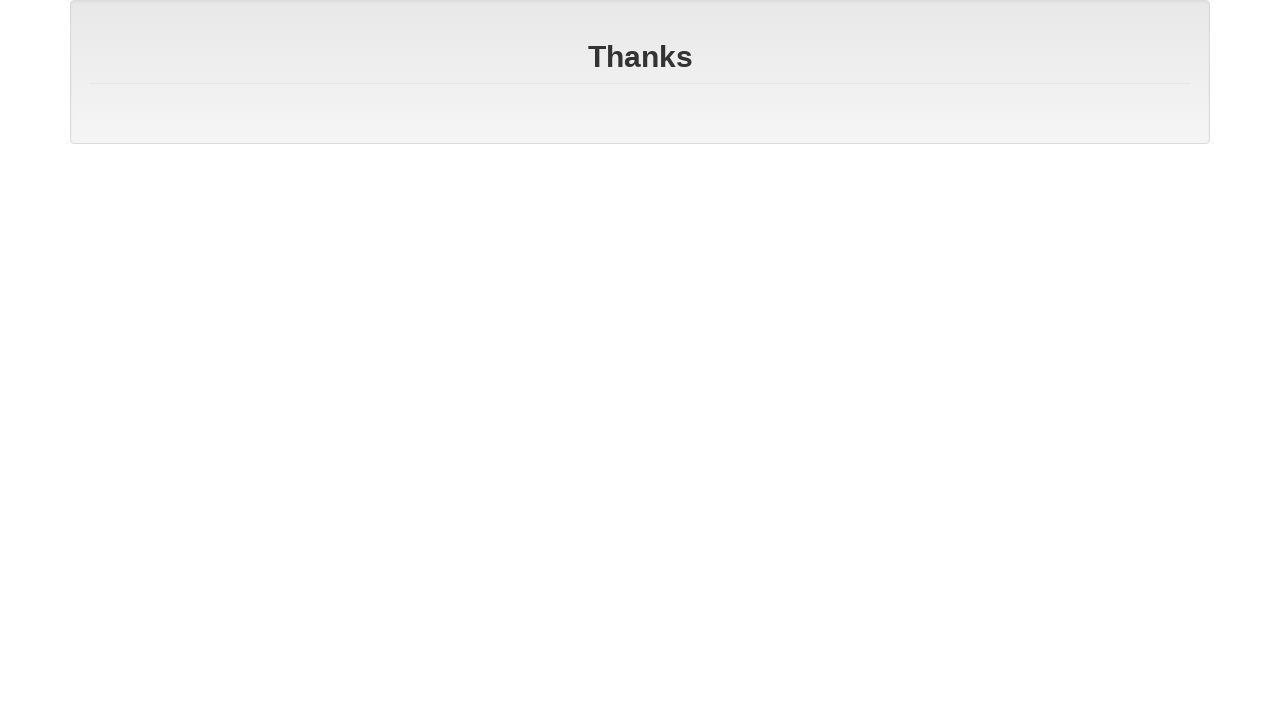

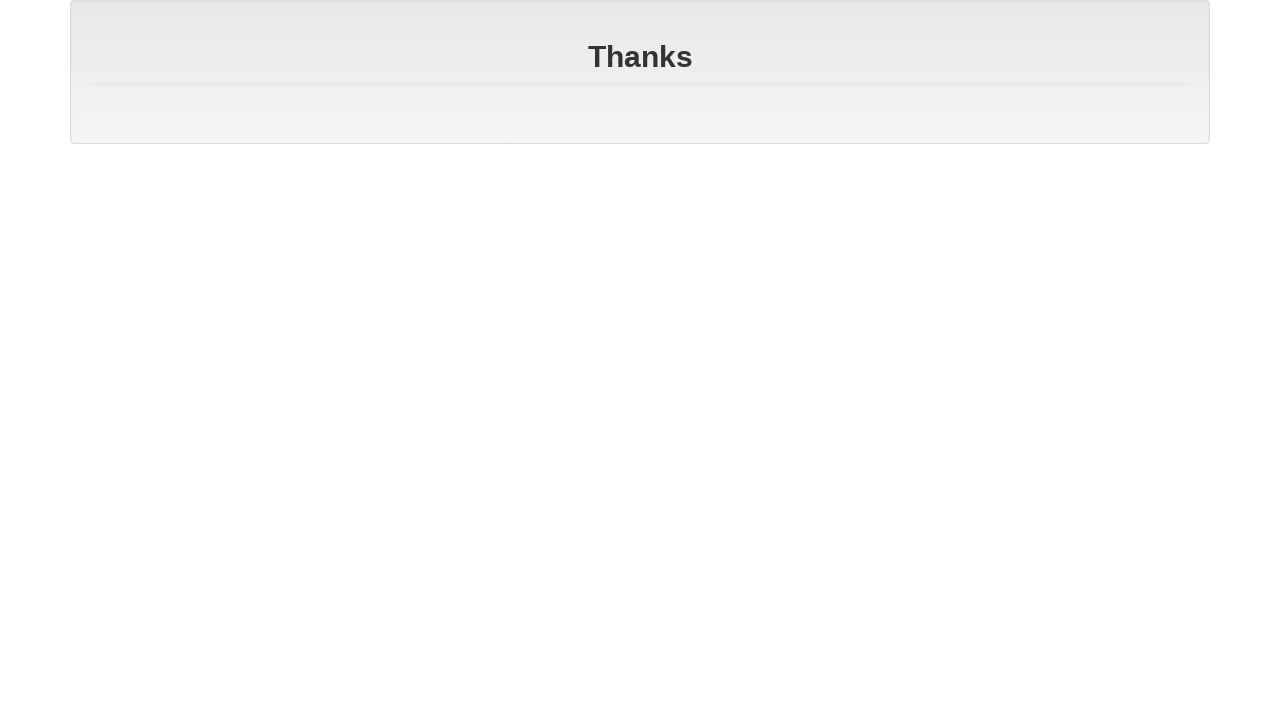